Tests context menu by right-clicking on the hot spot area and verifying alert message

Starting URL: https://the-internet.herokuapp.com/

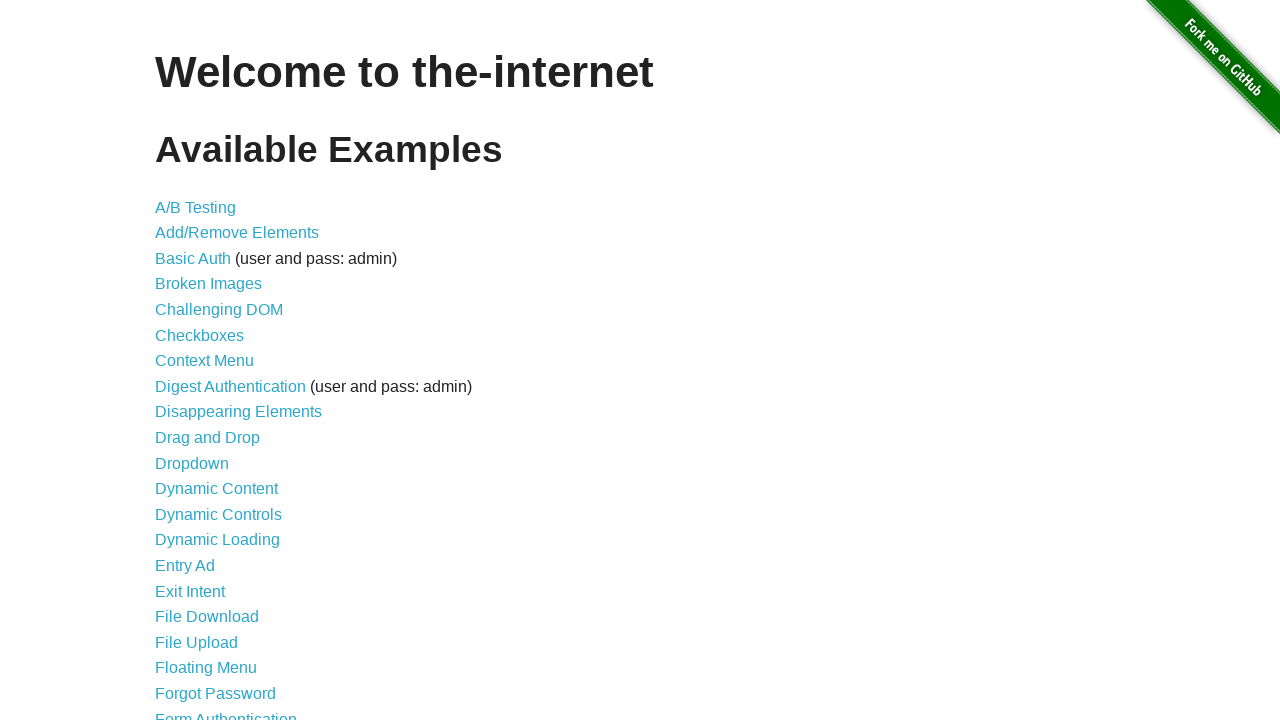

Clicked on Context Menu link at (204, 361) on a:has-text('Context Menu')
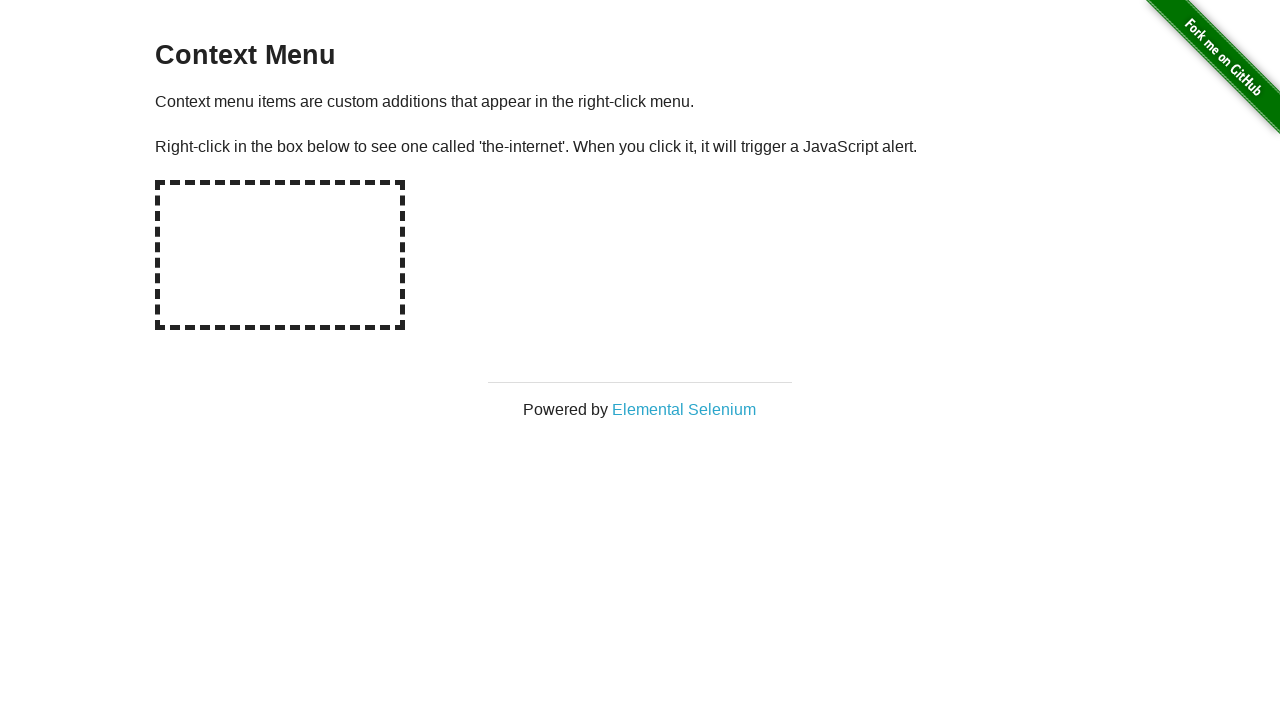

Right-clicked on the hot spot area at (280, 255) on #hot-spot
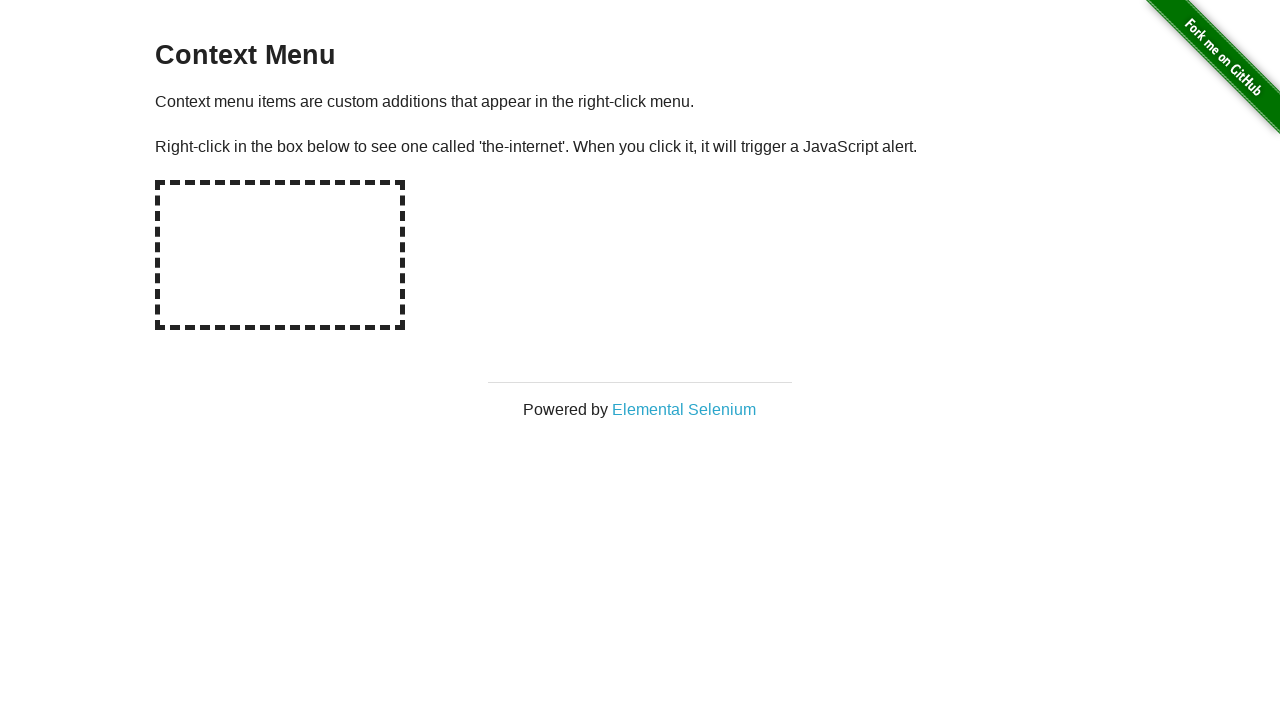

Alert dialog appeared and was accepted
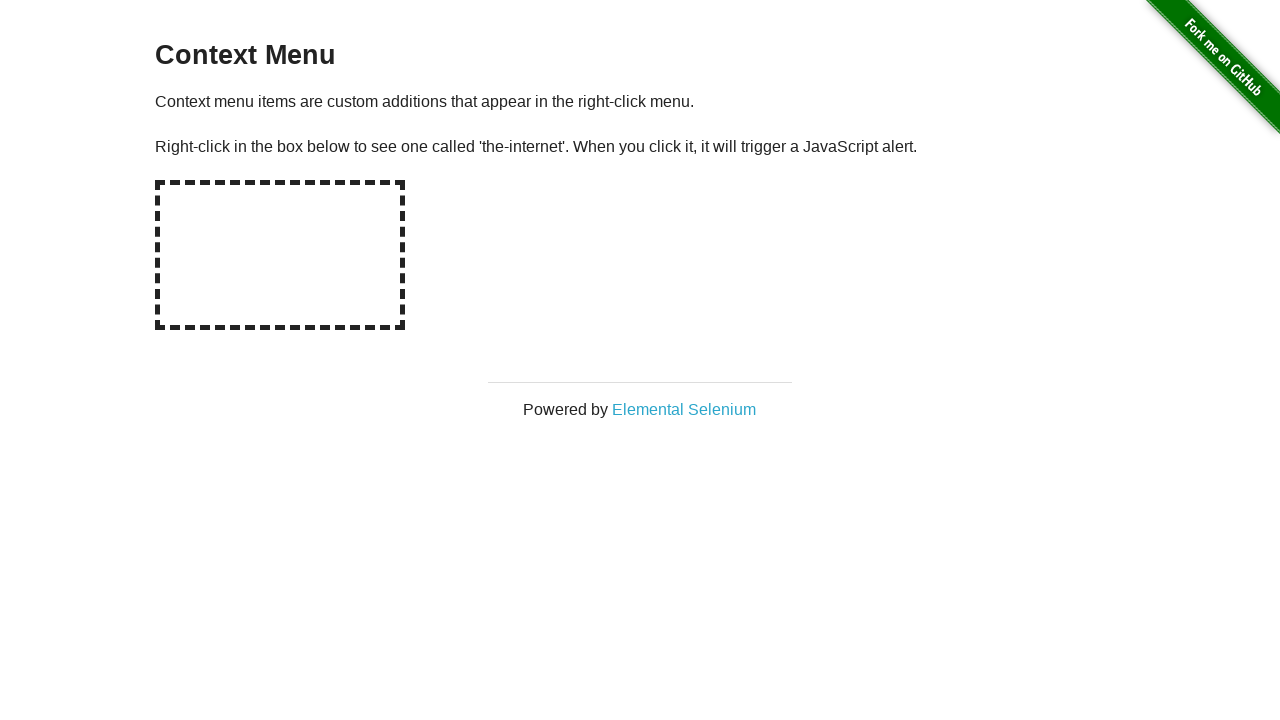

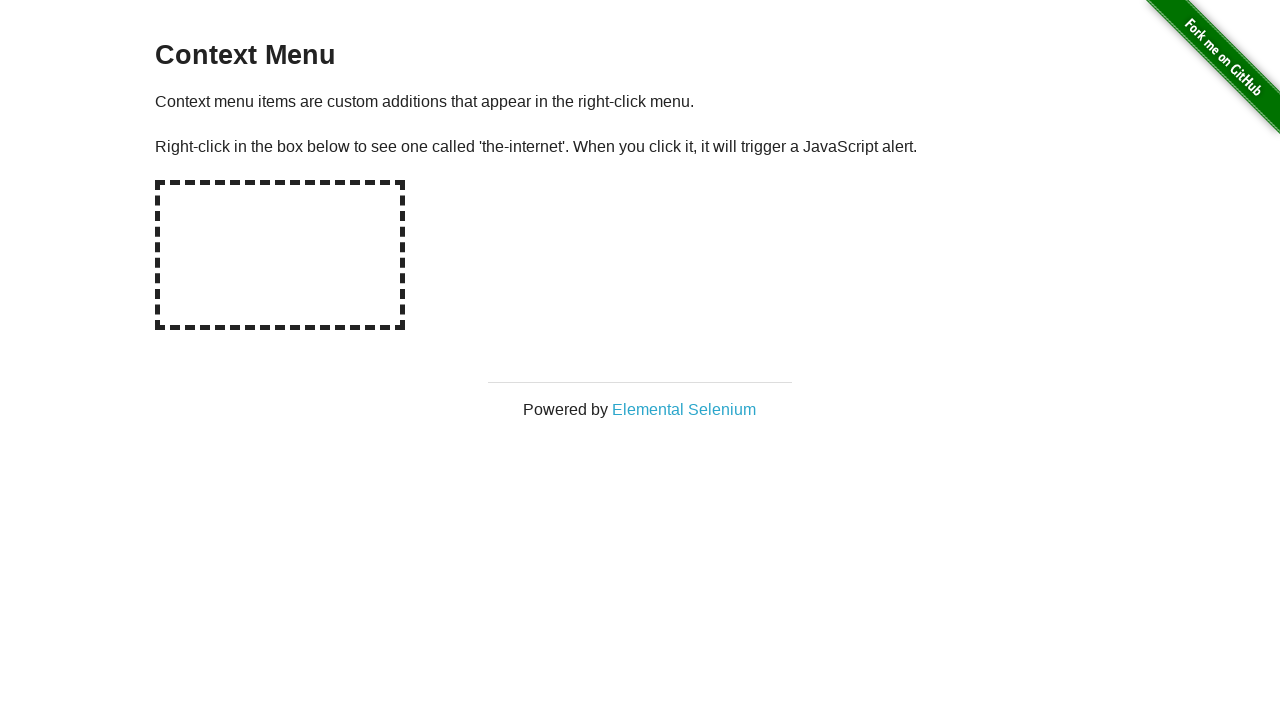